Tests dropdown selection by selecting Option2 from the dropdown menu

Starting URL: https://rahulshettyacademy.com/AutomationPractice/

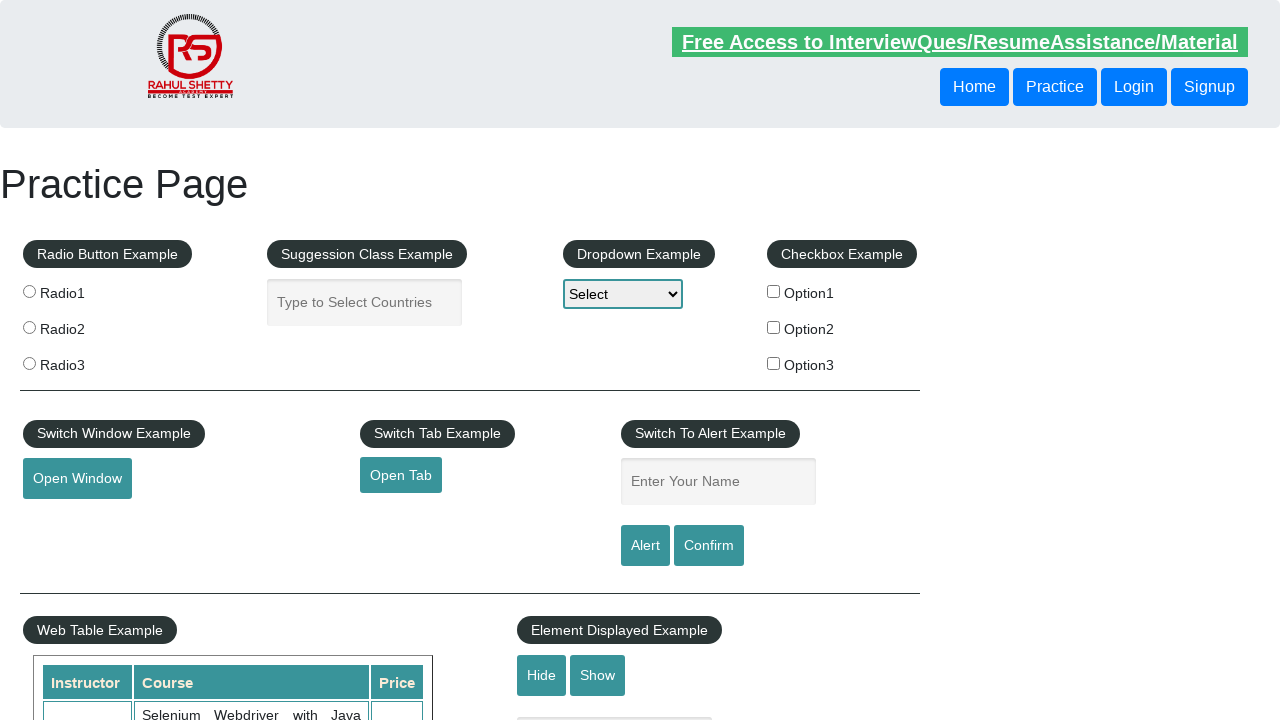

Navigated to AutomationPractice page
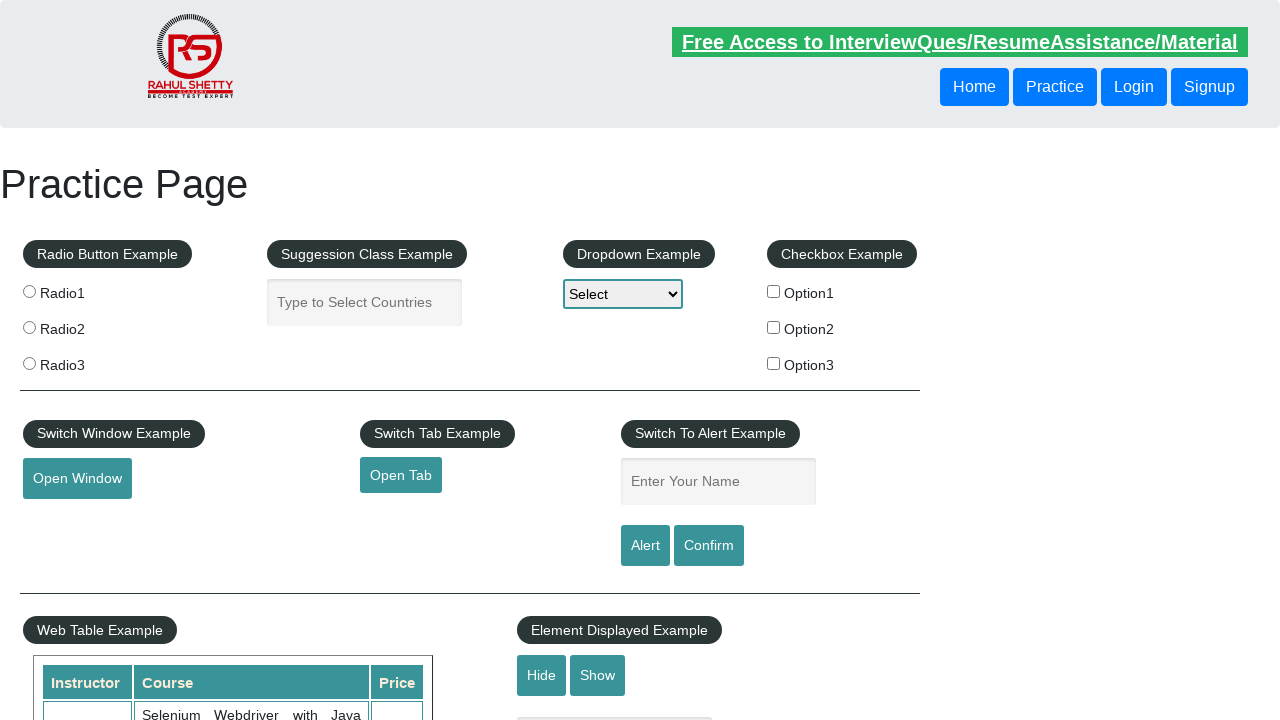

Selected Option2 from dropdown menu on #dropdown-class-example
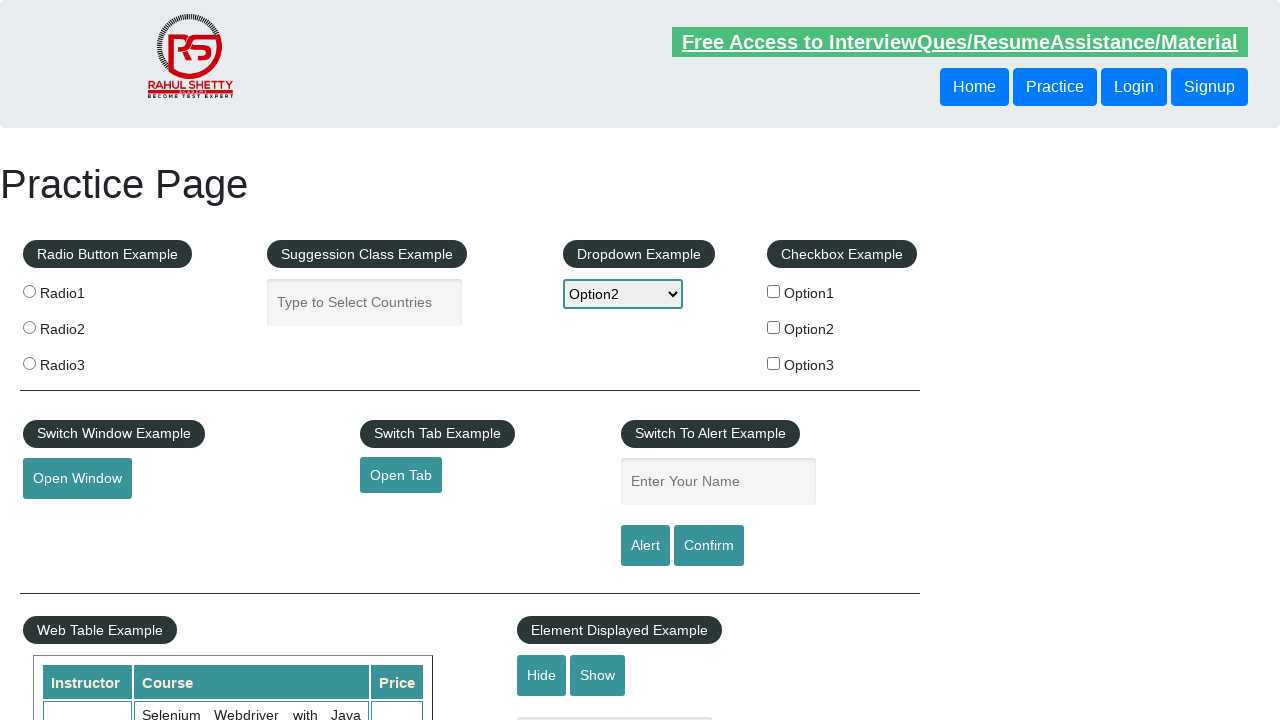

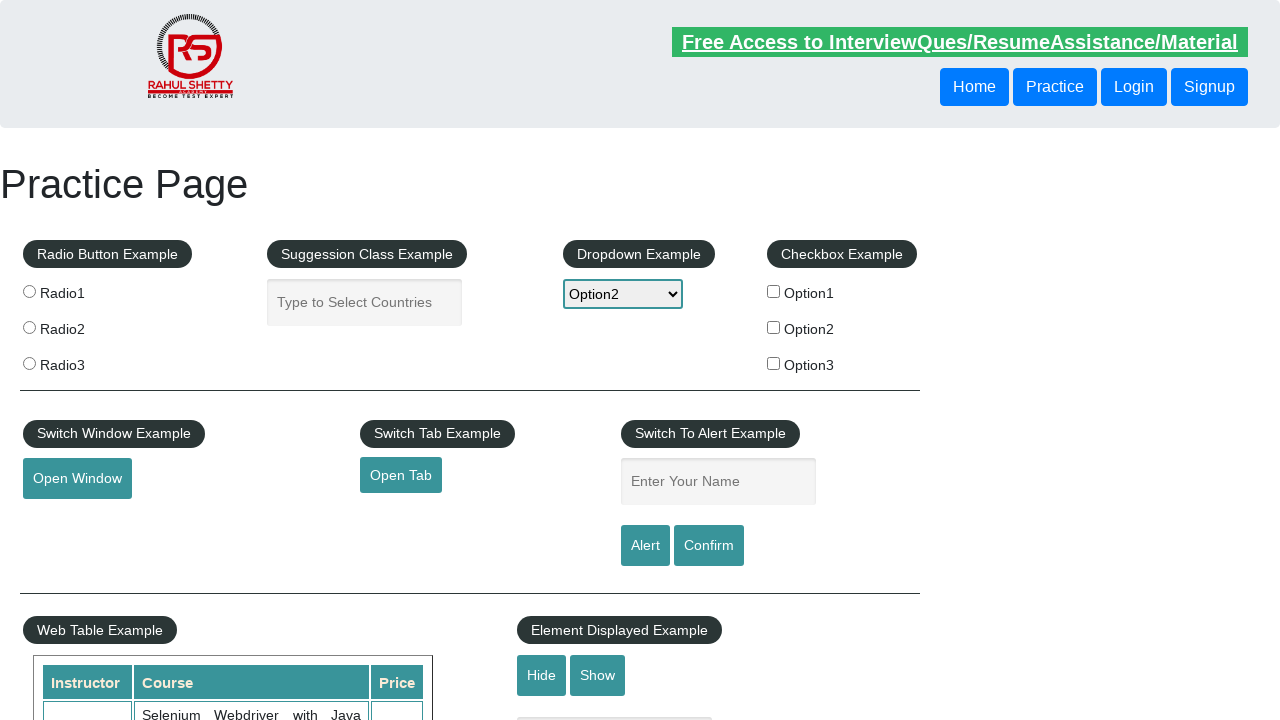